Tests drag and drop functionality and slider interactions on the Leafground practice website

Starting URL: https://leafground.com

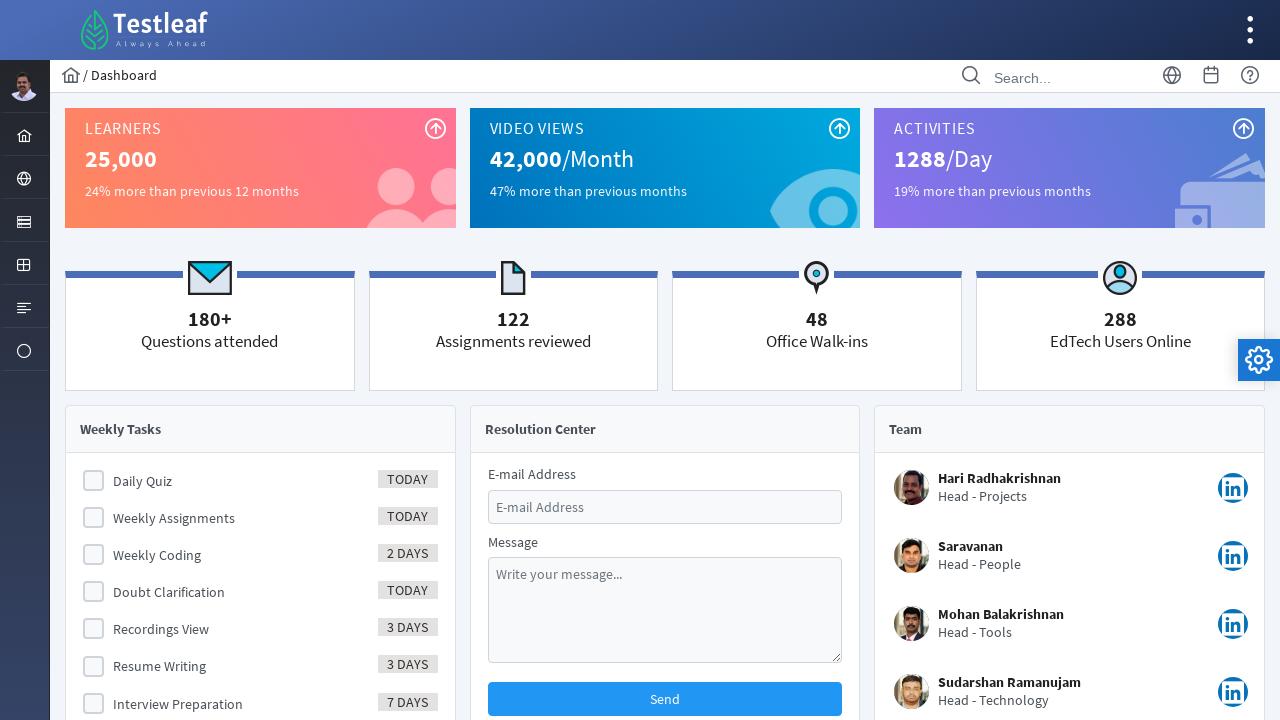

Clicked on menu item to navigate to drag and drop section at (24, 178) on //*[@id="menuform:j_idt39"]/a
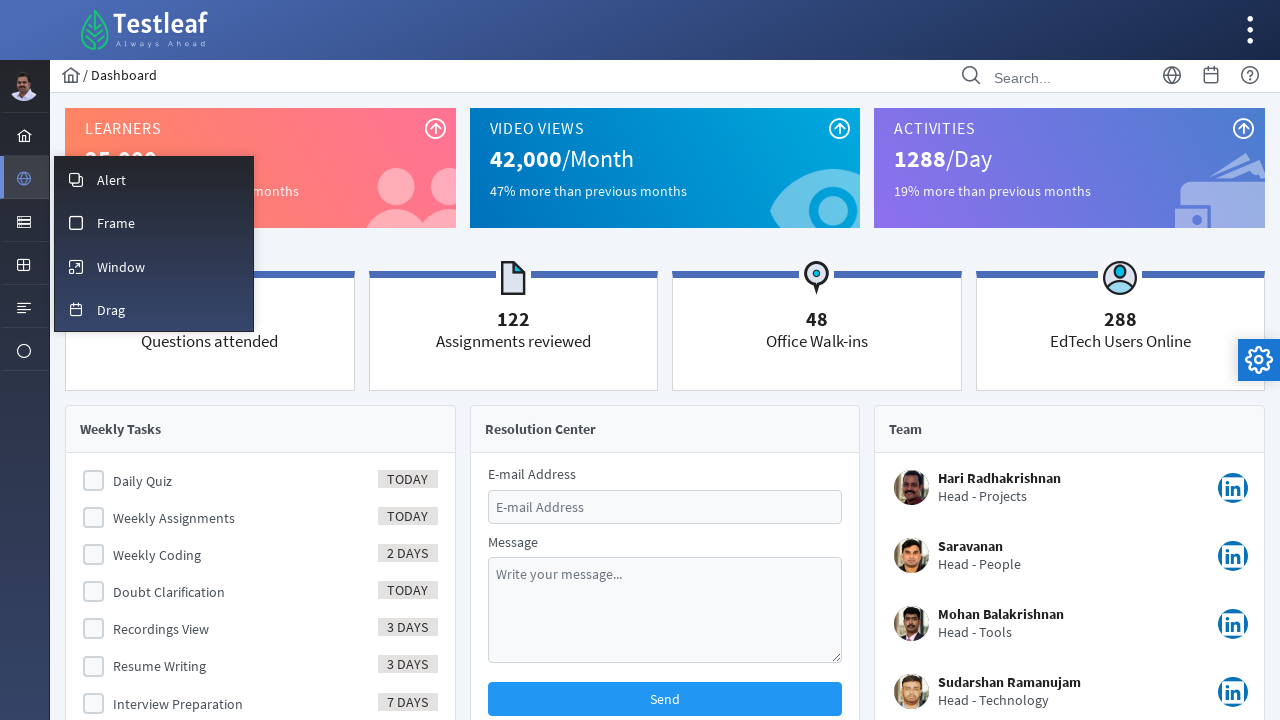

Waited 500ms for page to load
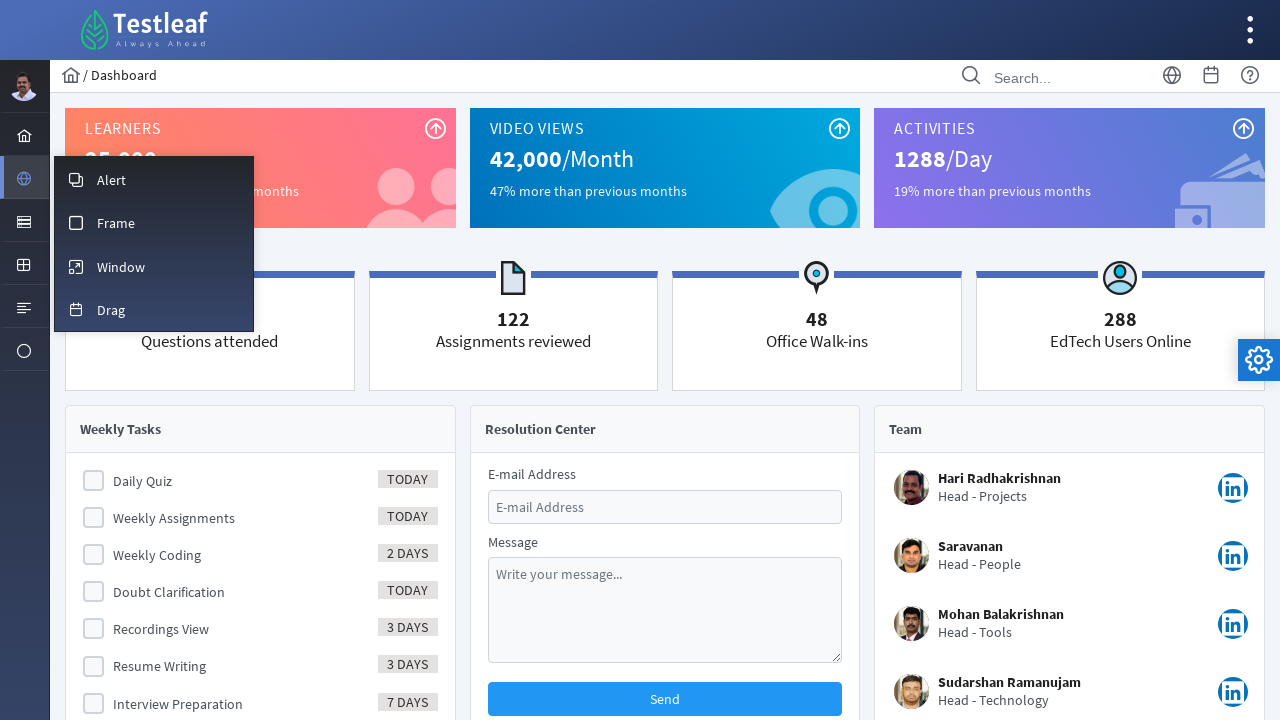

Clicked on drag option menu item at (154, 310) on //*[@id="menuform:m_drag"]/a
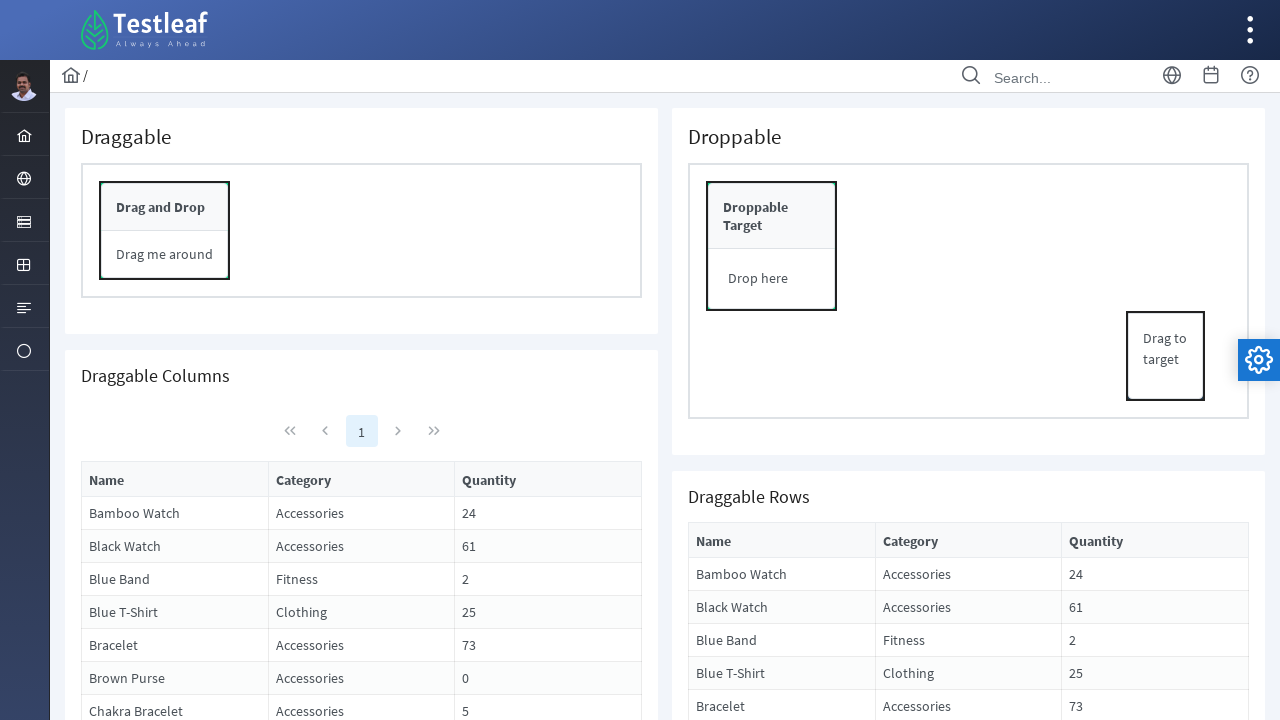

Dragged element from drag_content to drop_content at (772, 279)
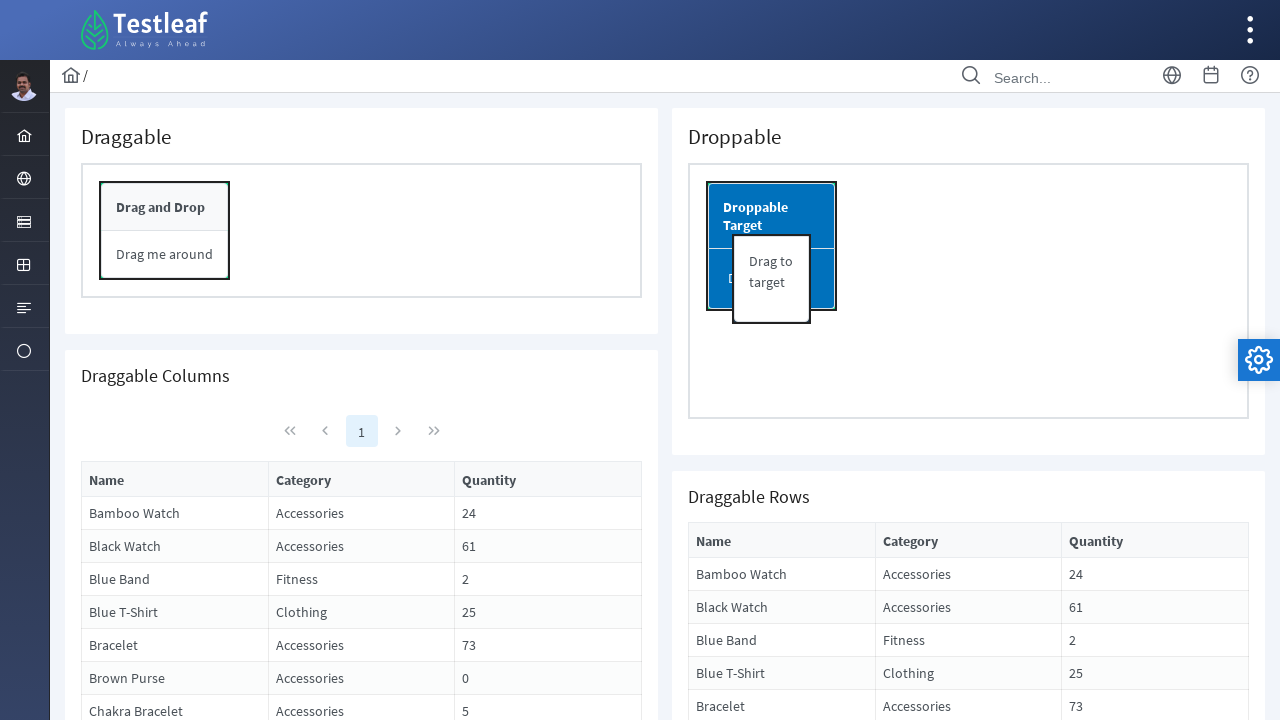

Verified drop target text content: 
							        Dropped!
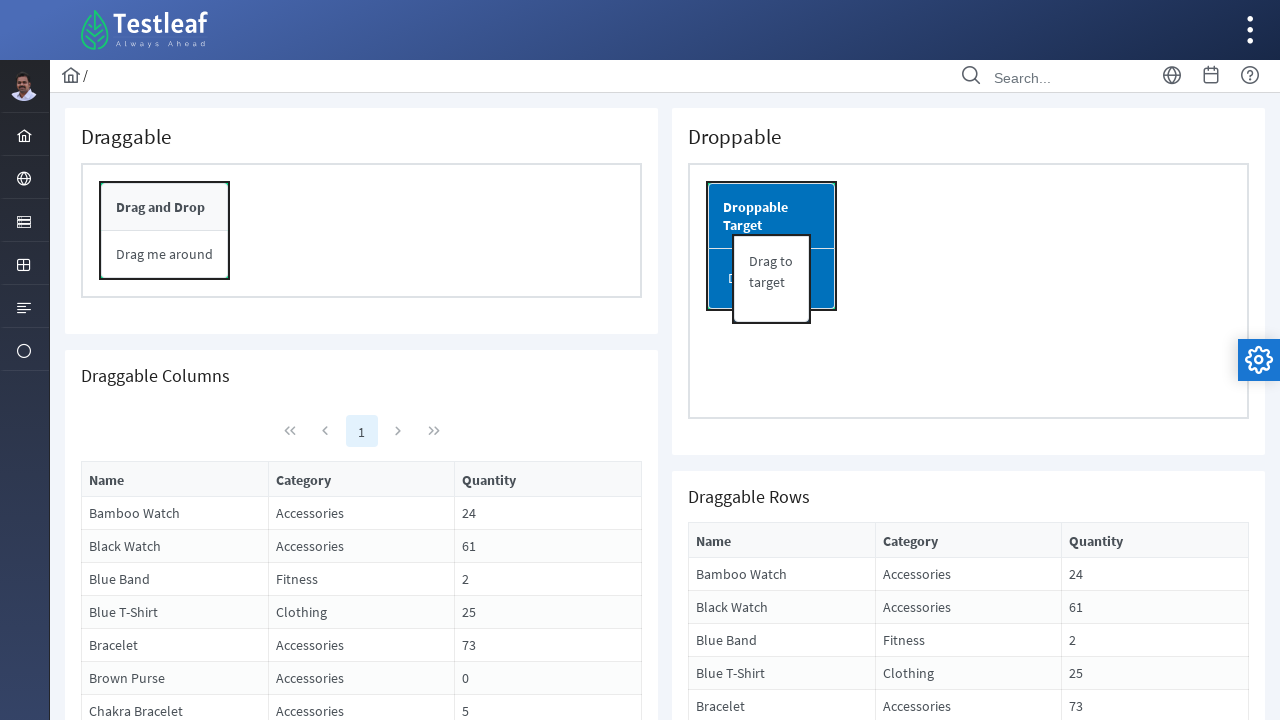

Moved mouse to first slider center position at (811, 1169)
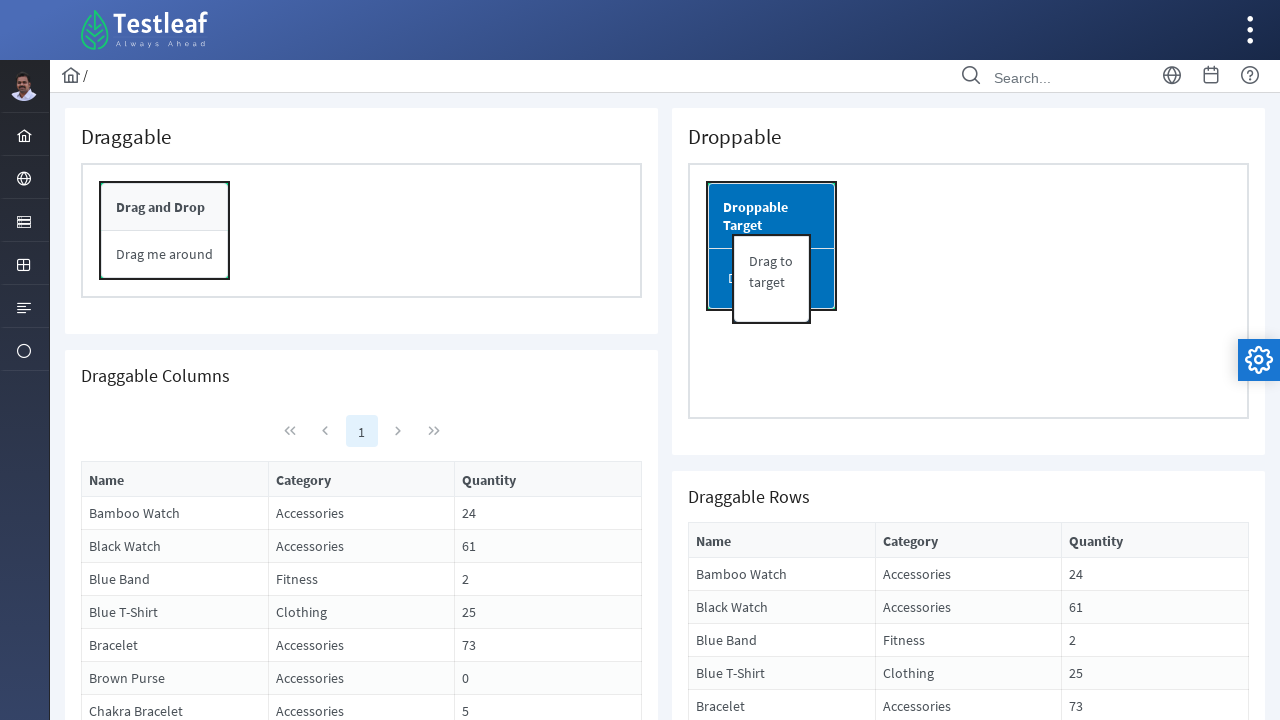

Pressed mouse button down on first slider at (811, 1169)
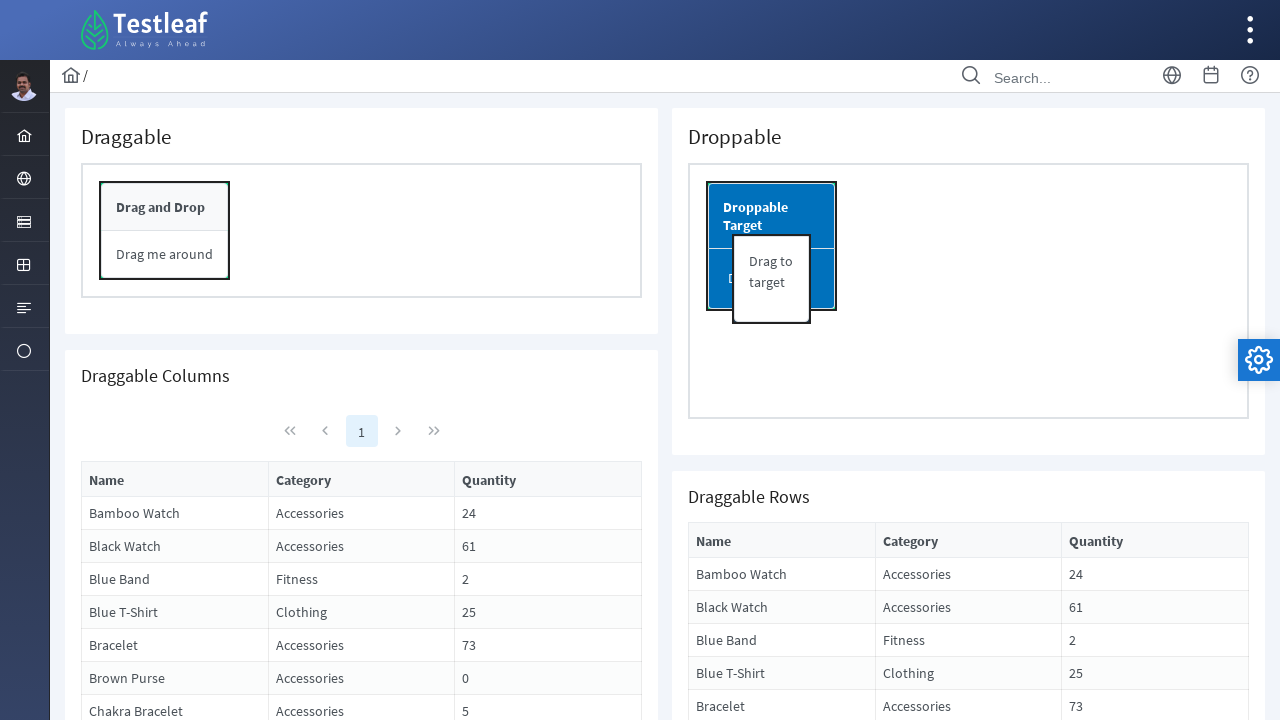

Dragged first slider to the right (3.5x width) at (859, 1169)
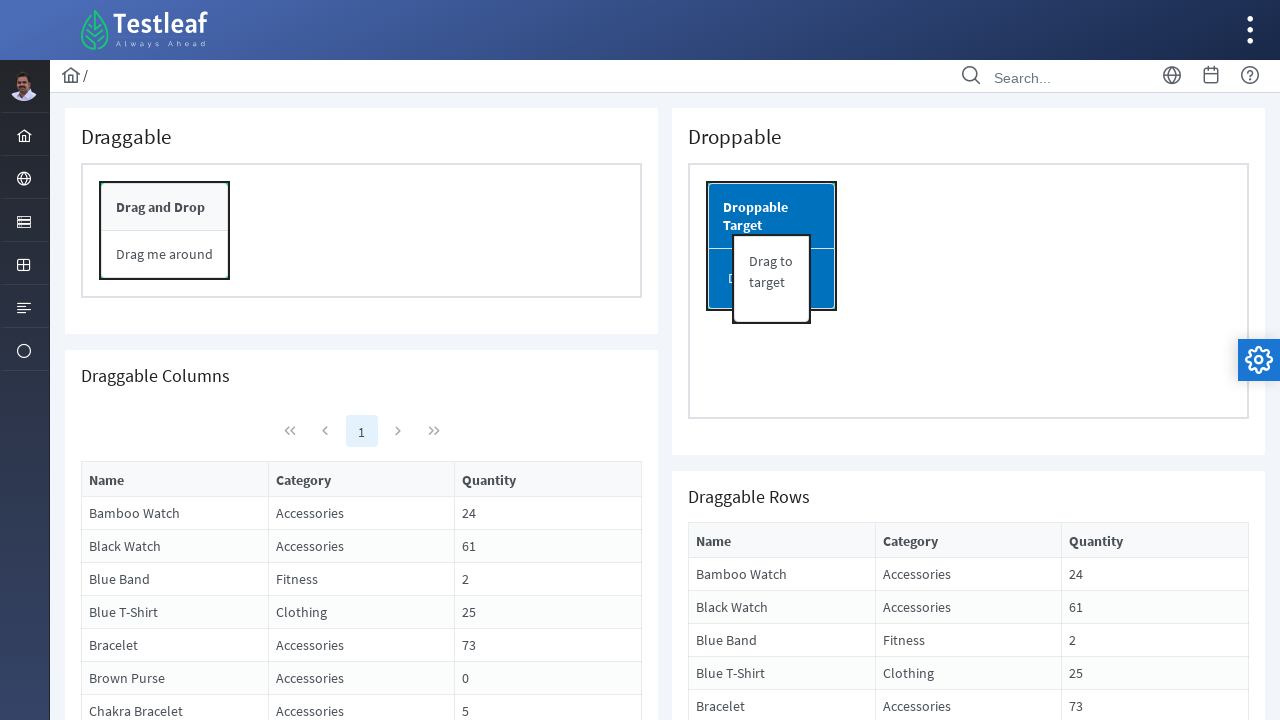

Released mouse button to complete first slider drag at (859, 1169)
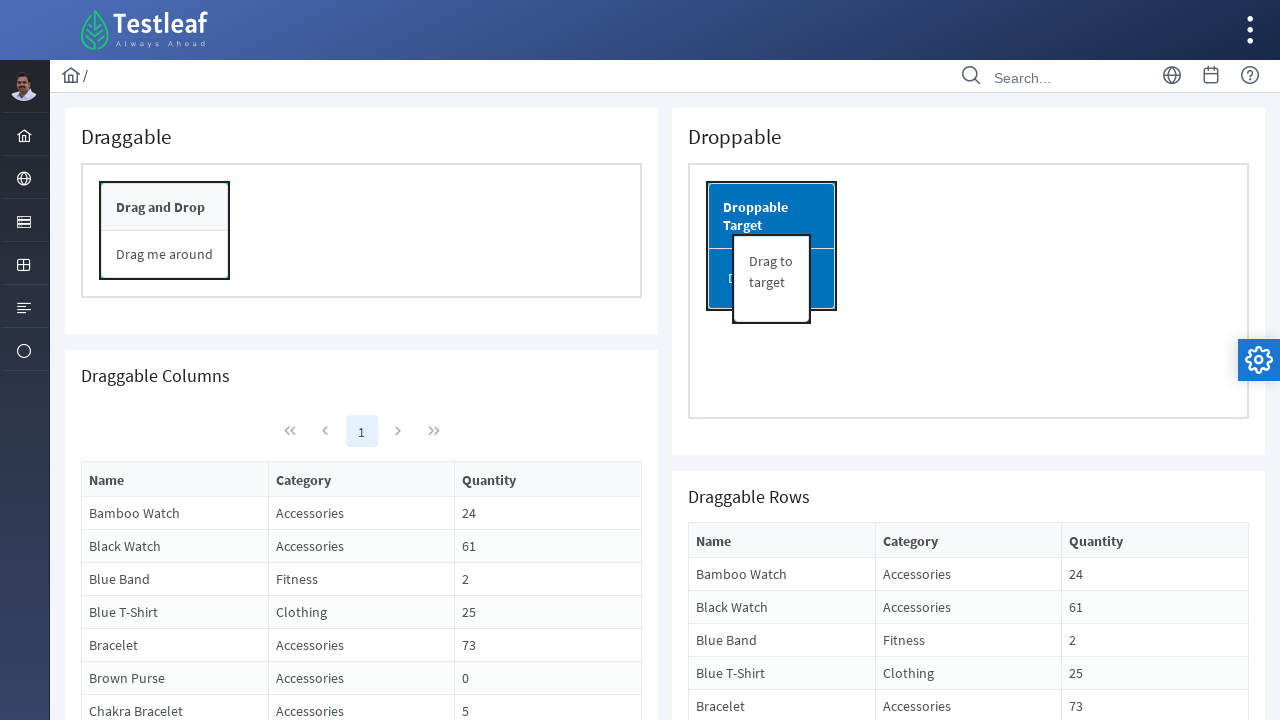

Moved mouse to second slider center position at (1011, 1169)
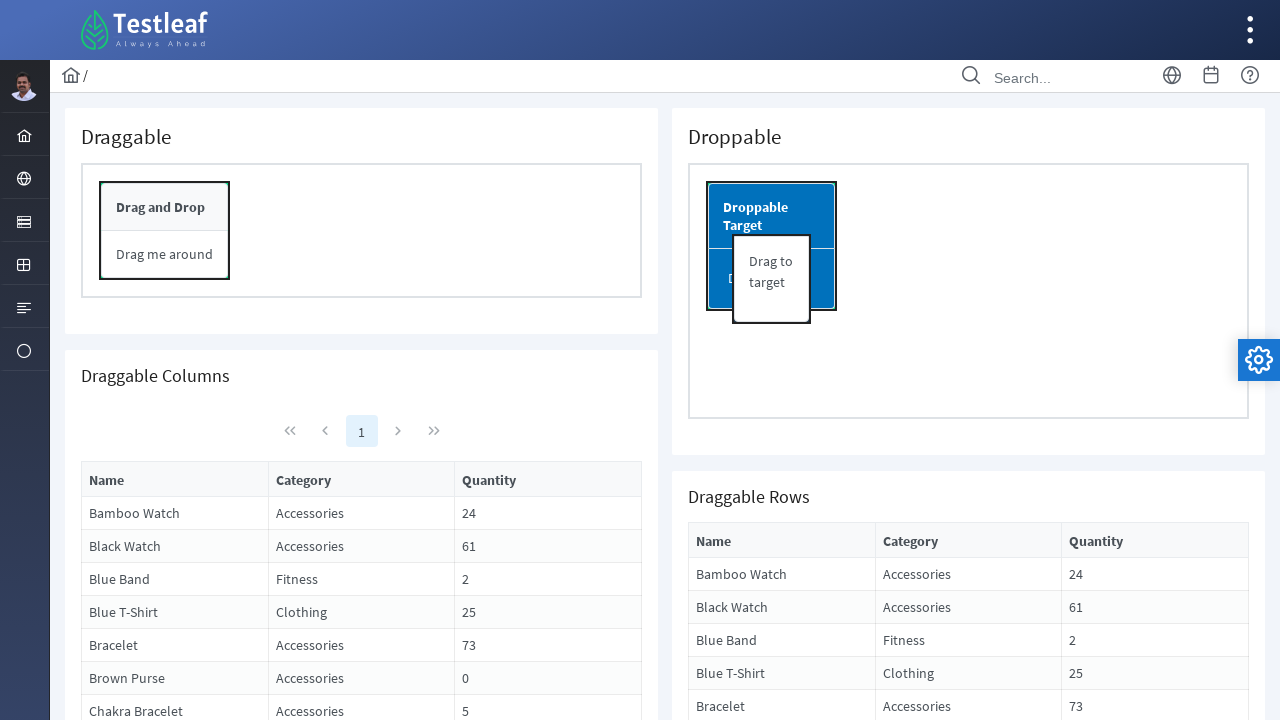

Pressed mouse button down on second slider at (1011, 1169)
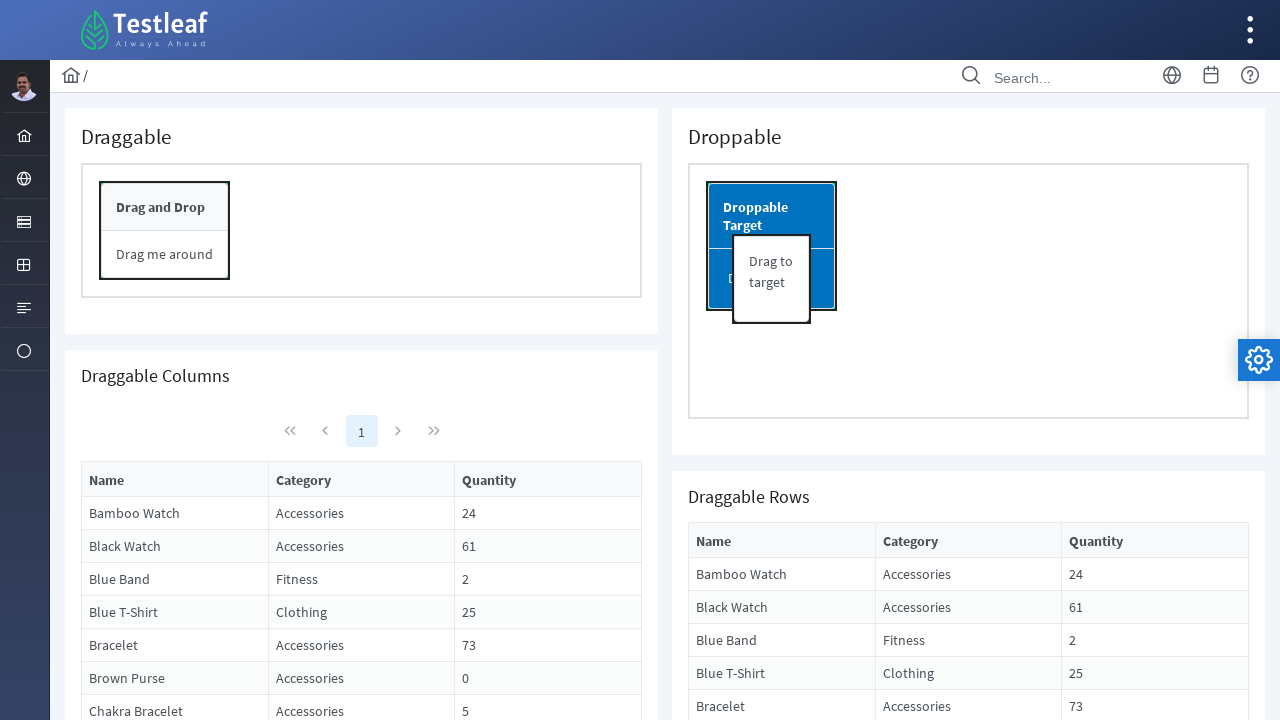

Dragged second slider to the left (1.5x width) at (979, 1169)
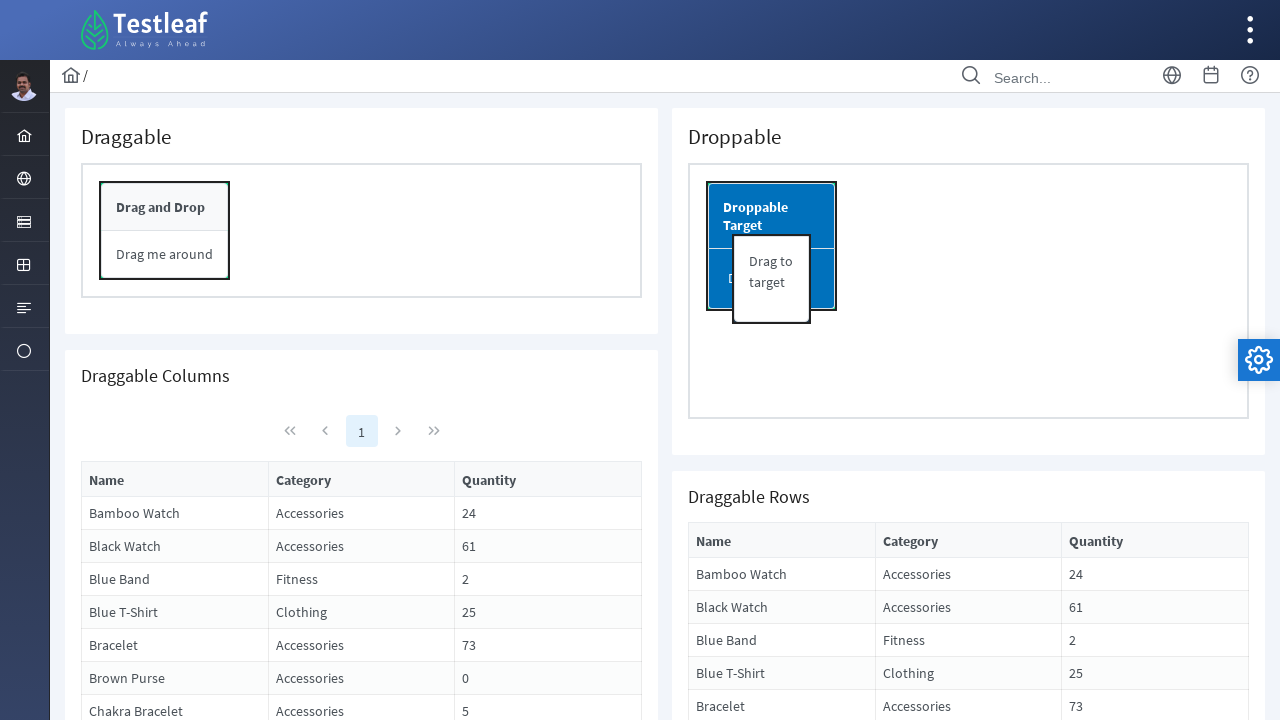

Released mouse button to complete second slider drag at (979, 1169)
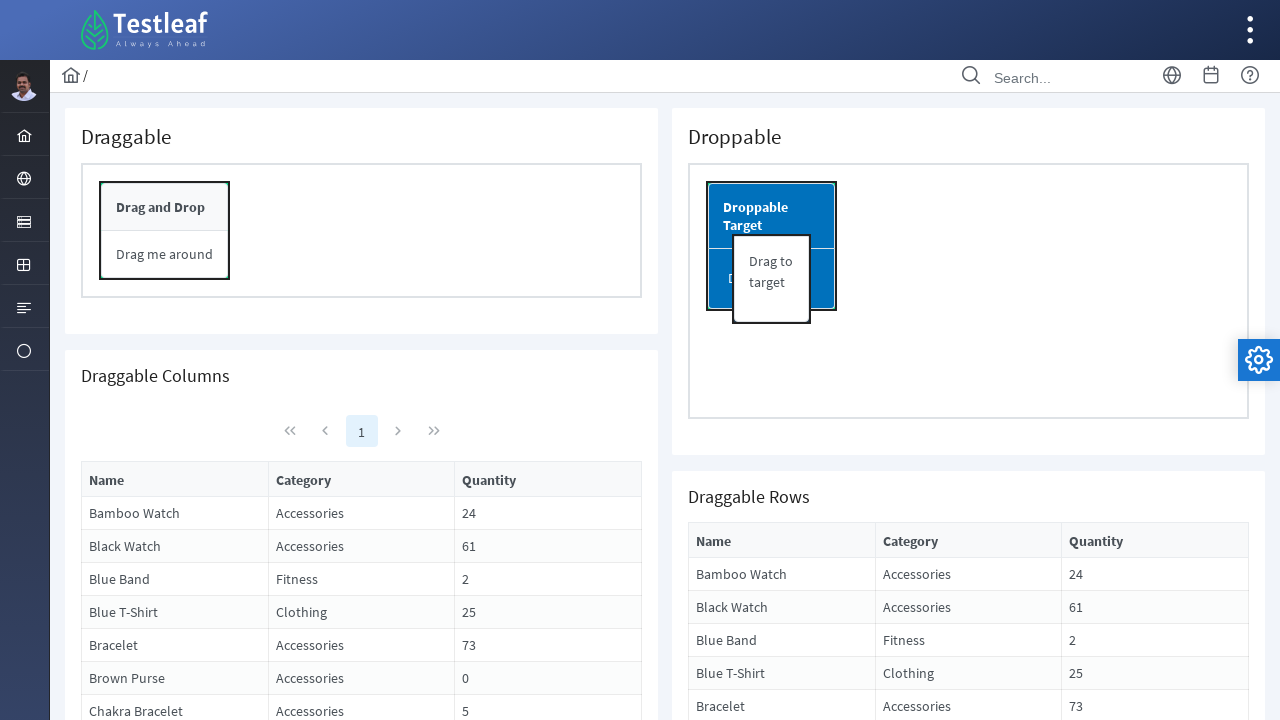

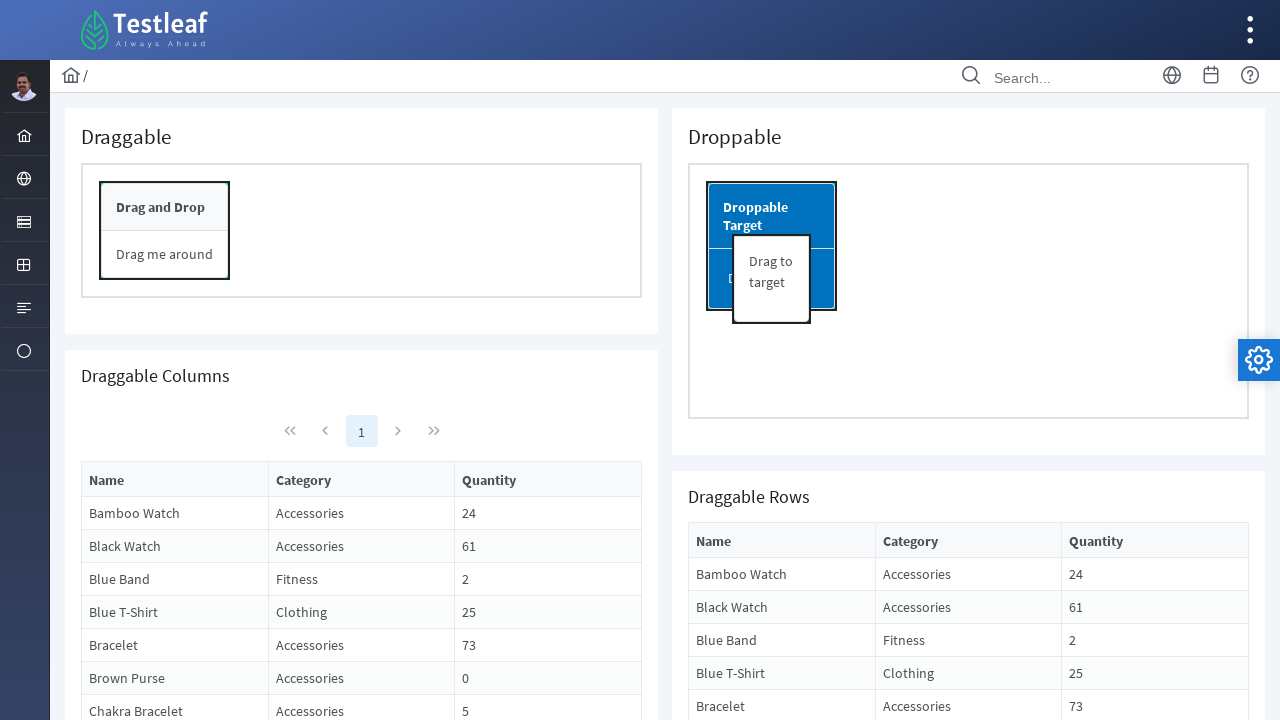